Tests navigation on a training support website by verifying the home page title, clicking the about link, and verifying the about page title.

Starting URL: https://v1.training-support.net

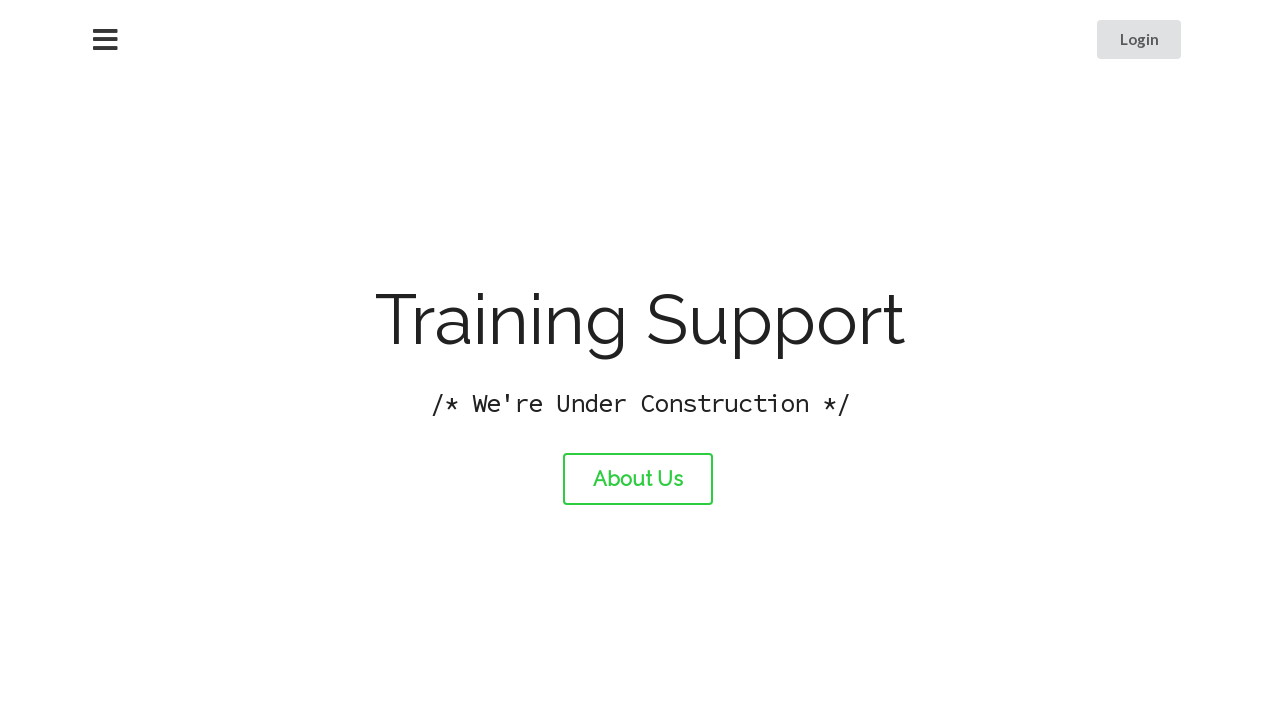

Navigated to training support website home page
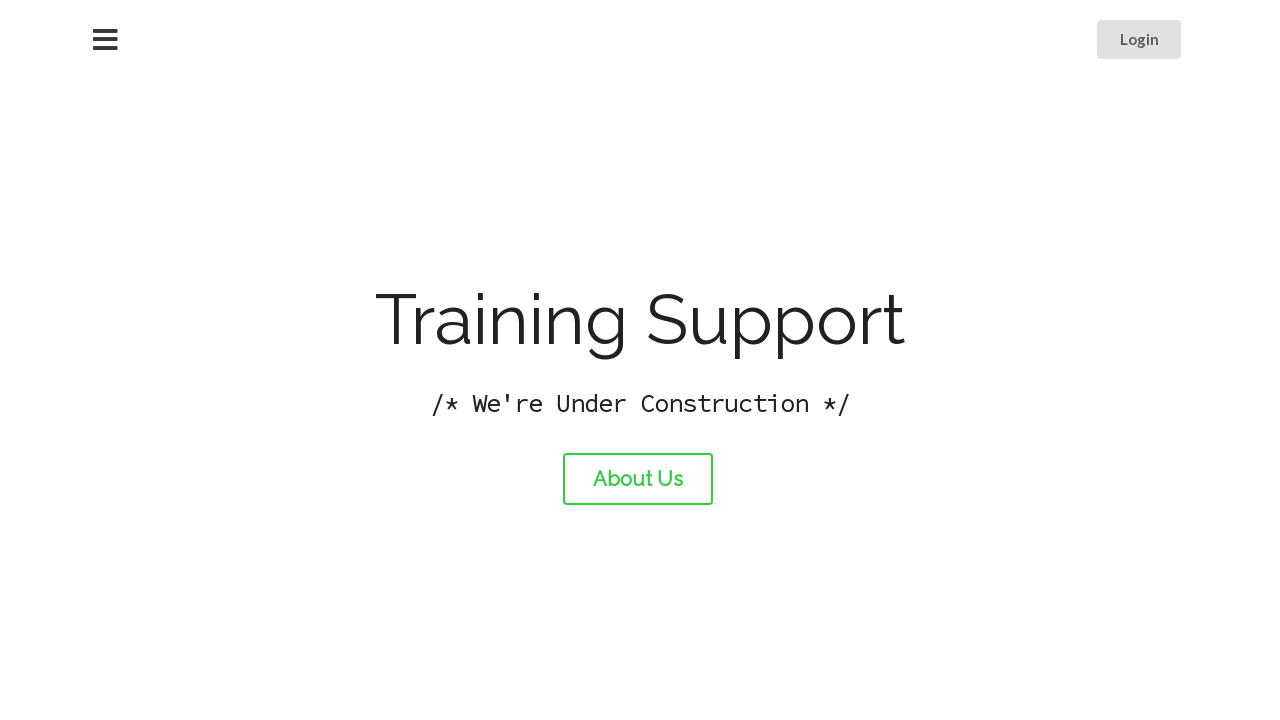

Verified home page title is 'Training Support'
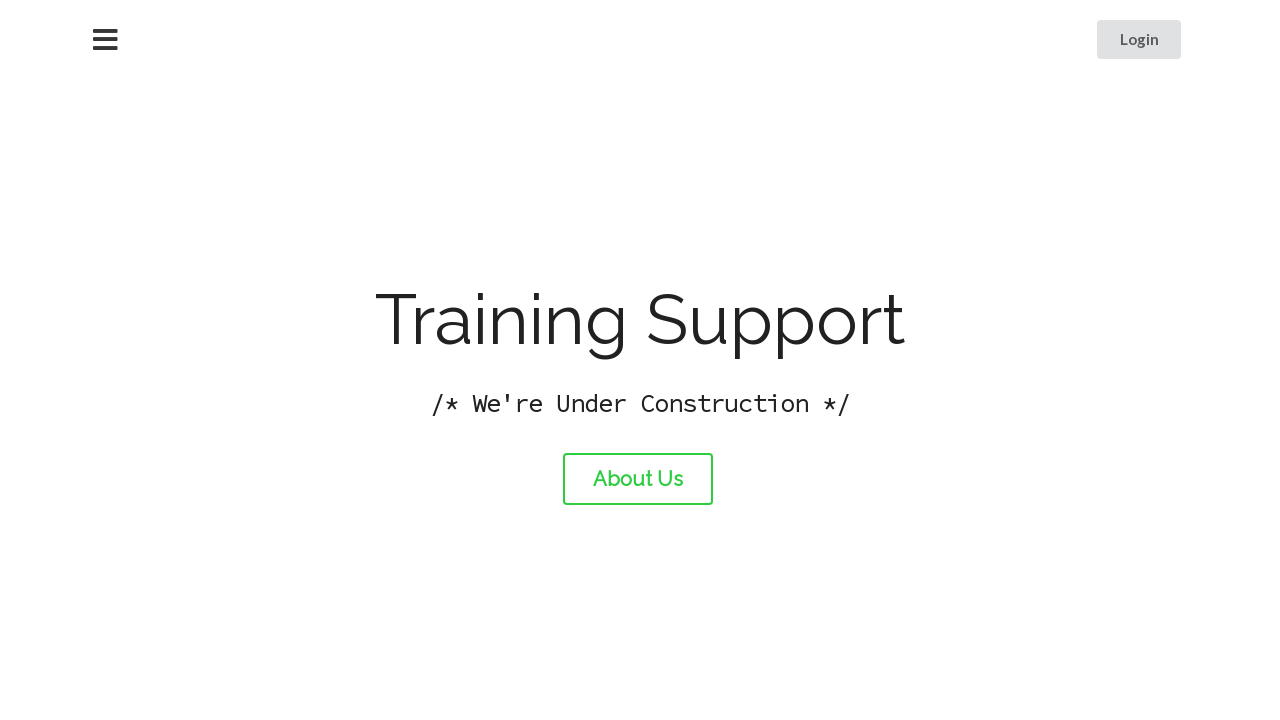

Clicked the about link at (638, 479) on #about-link
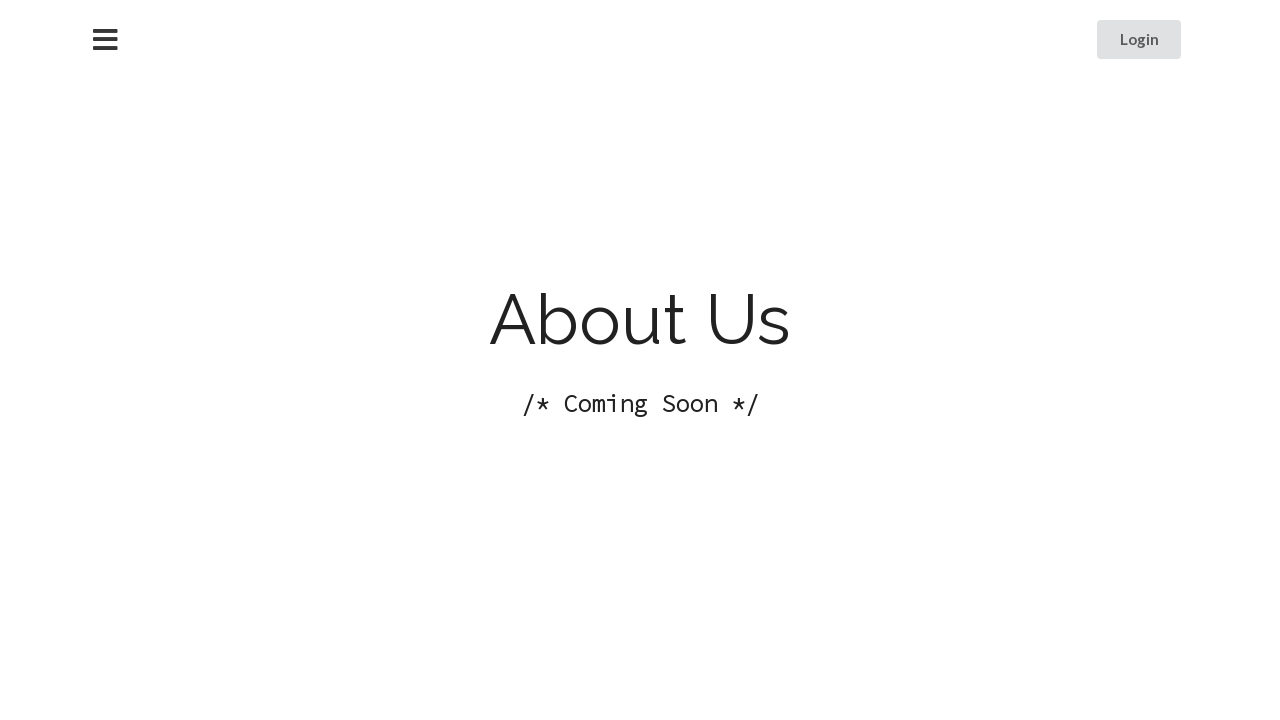

Waited for about page to load
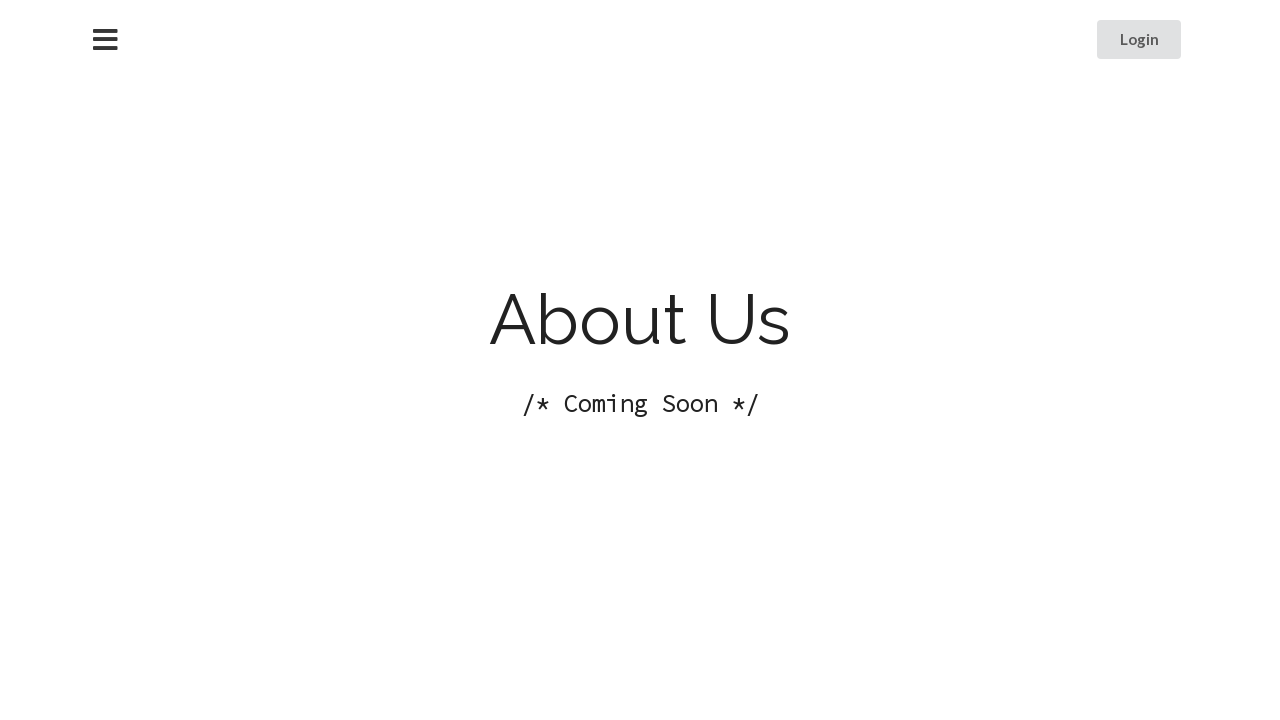

Verified about page title is 'About Training Support'
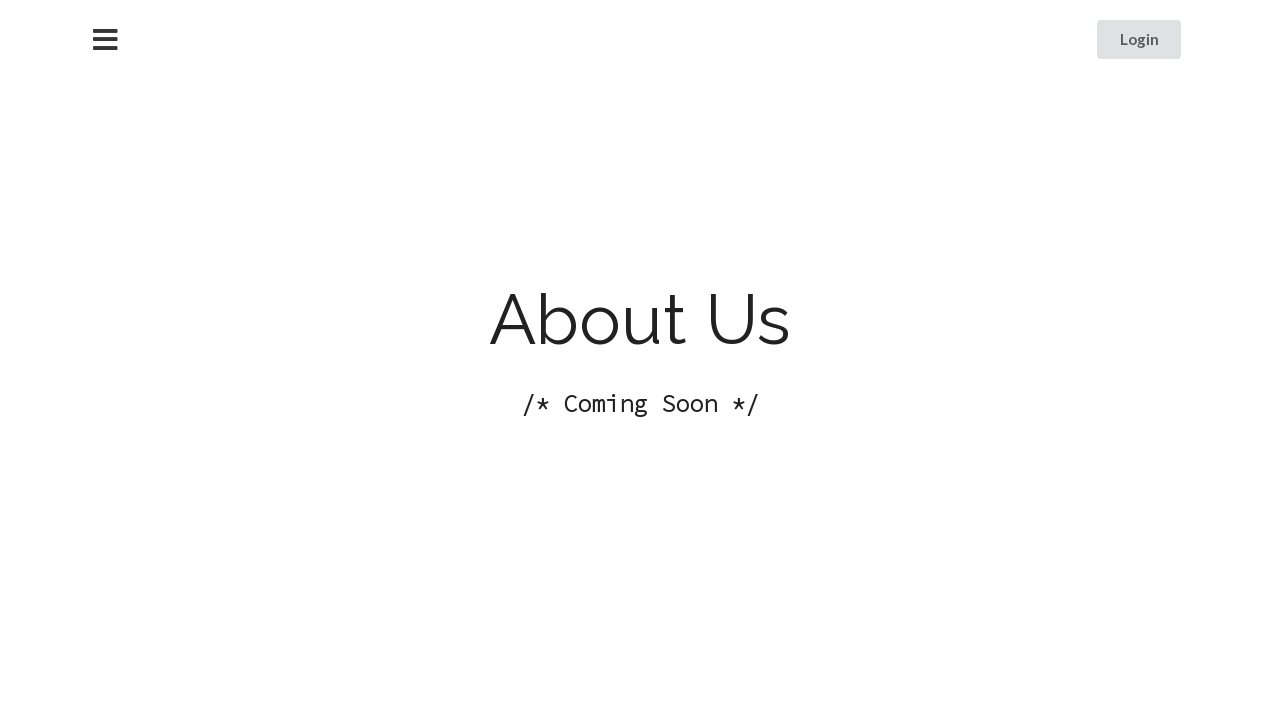

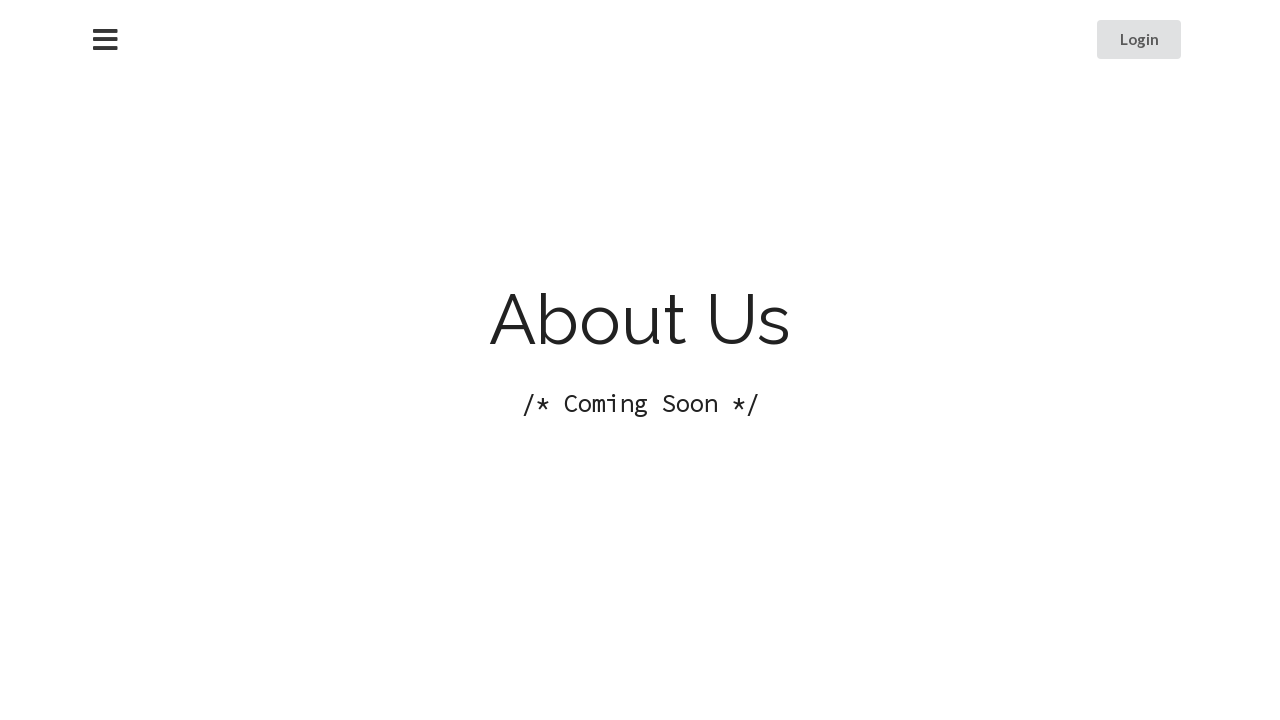